Tests a virtual keyboard interface by clicking individual keys to type out words "Automationintesting" using the on-screen keyboard buttons

Starting URL: https://gate2home.com/English-Keyboard

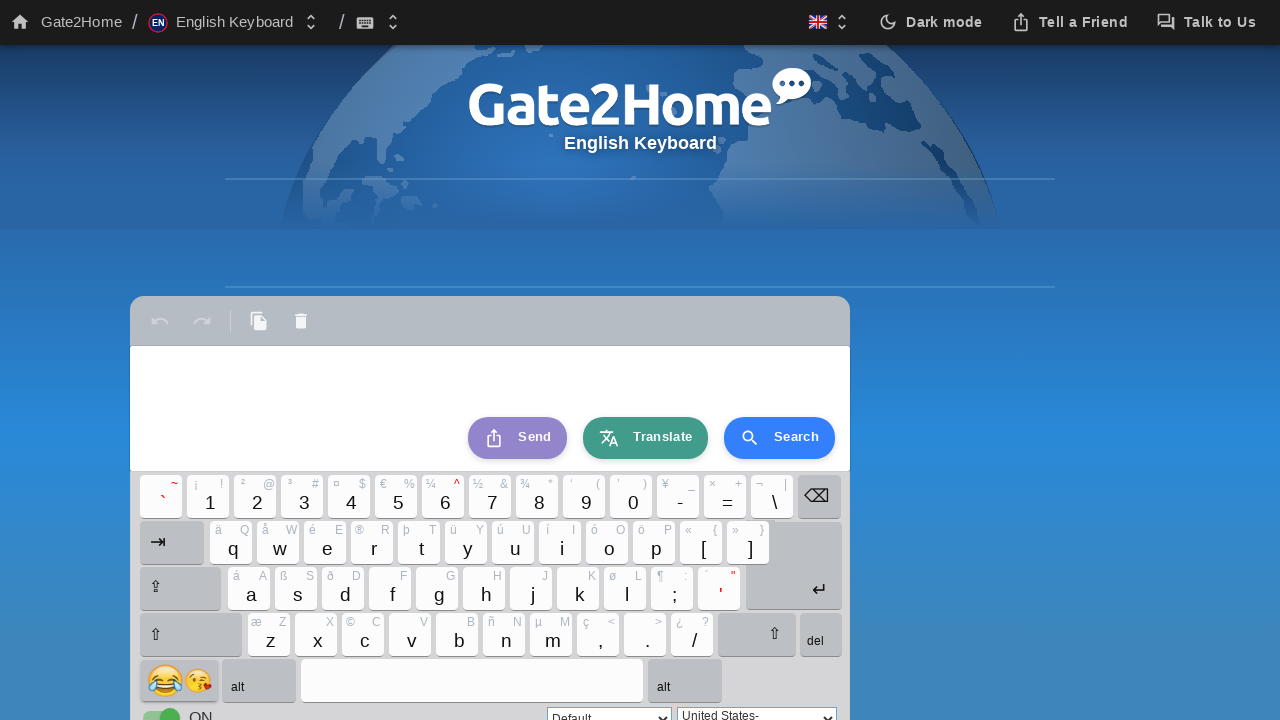

Clicked Caps Lock to enable uppercase at (184, 588) on xpath=//*[@id="kb_bcaps"]
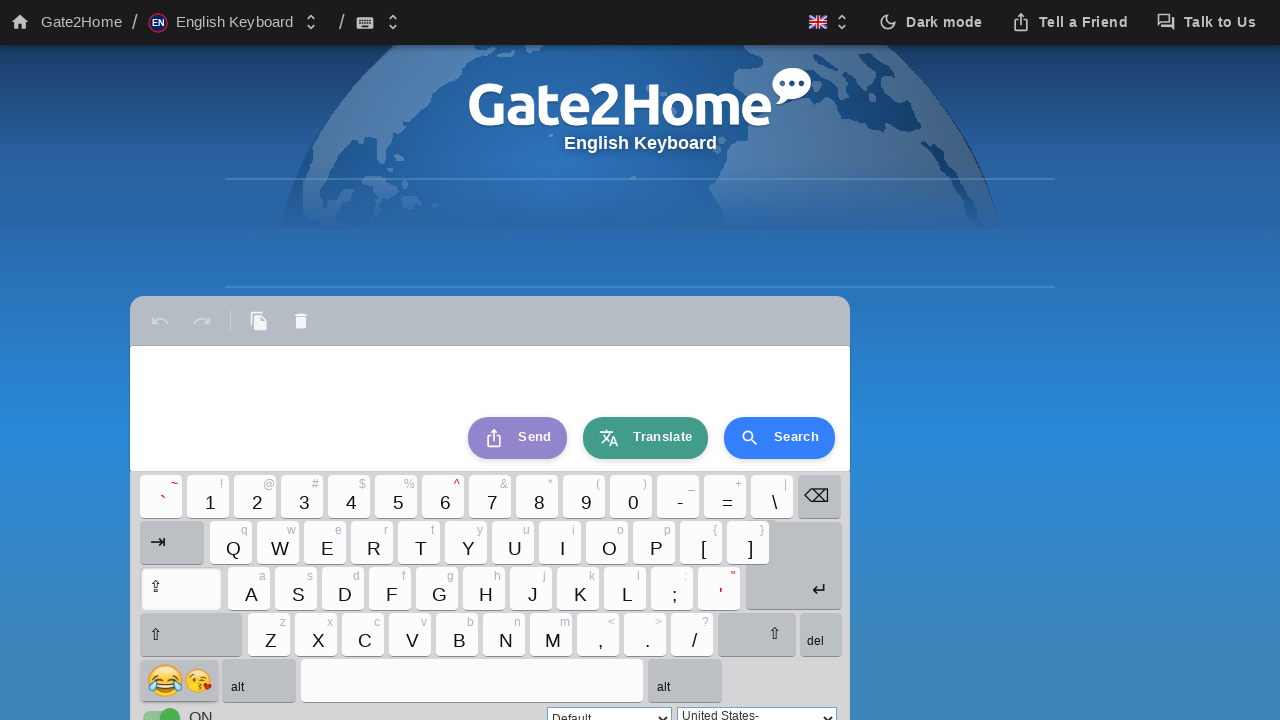

Clicked 'A' key to type uppercase letter at (252, 588) on #kb_b26
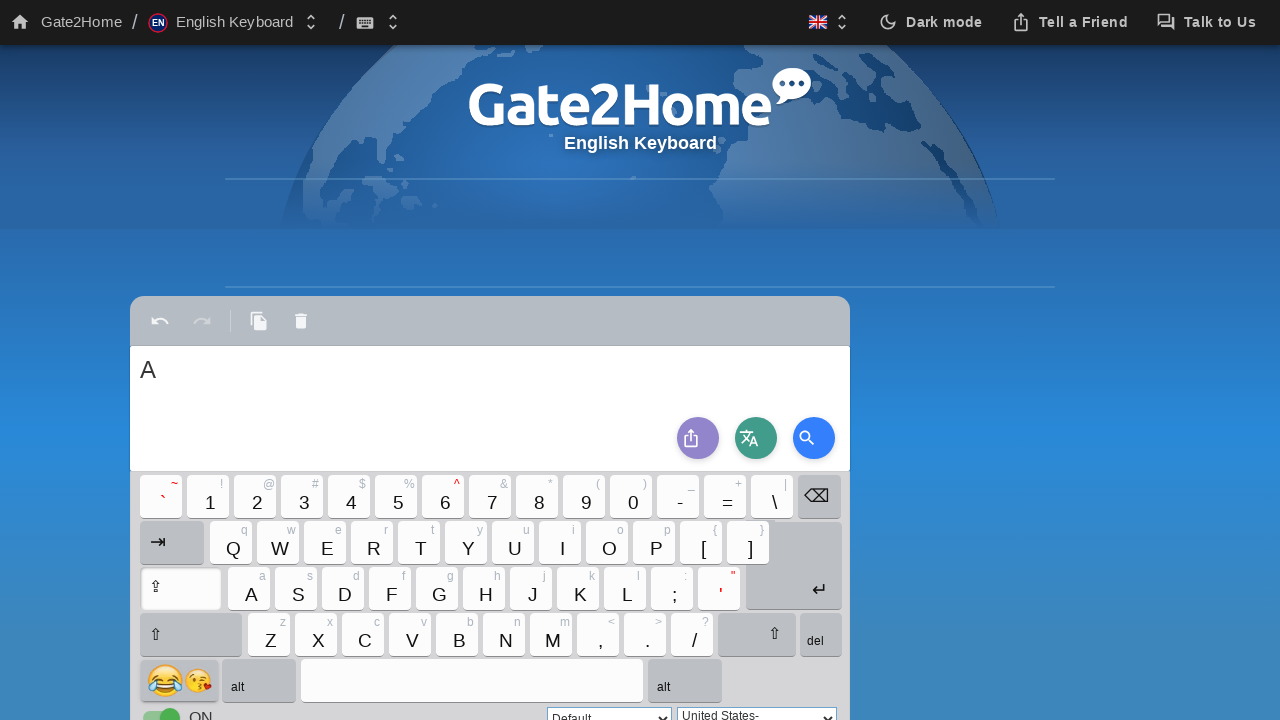

Clicked Caps Lock to disable uppercase at (184, 588) on xpath=//*[@id="kb_bcaps"]
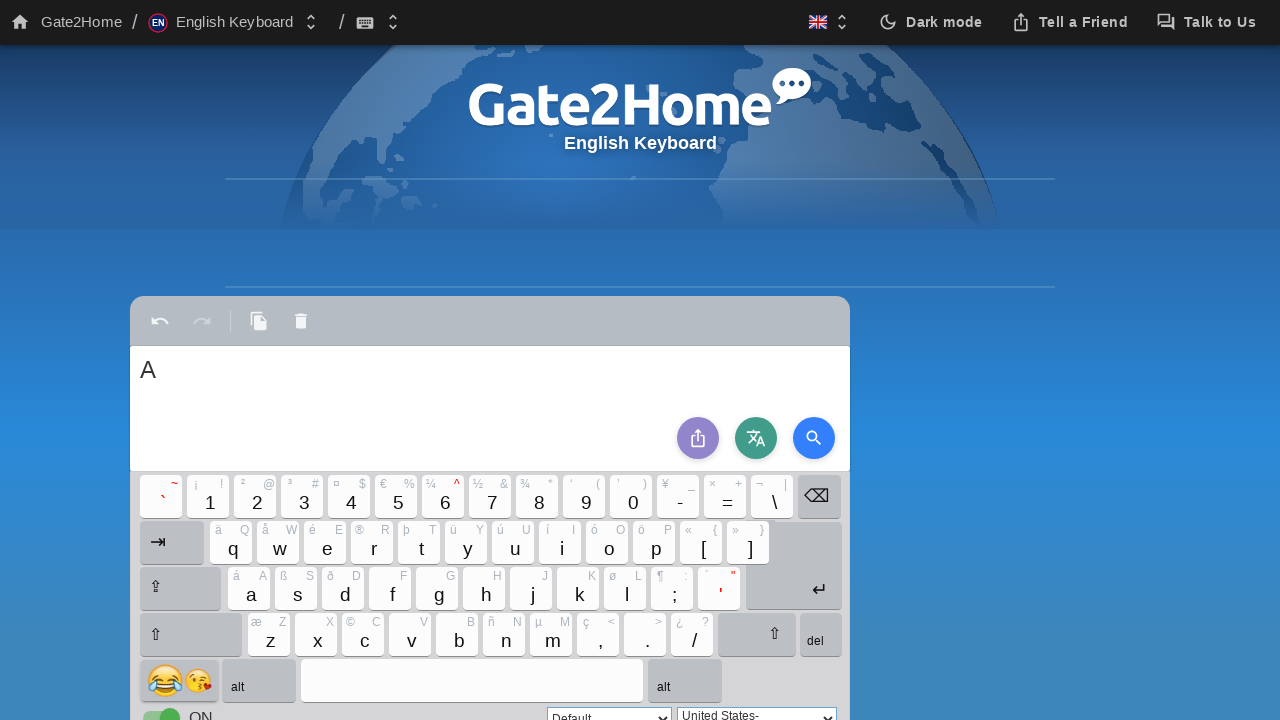

Clicked 'u' key at (516, 542) on xpath=//*[@id="kb_b20"]
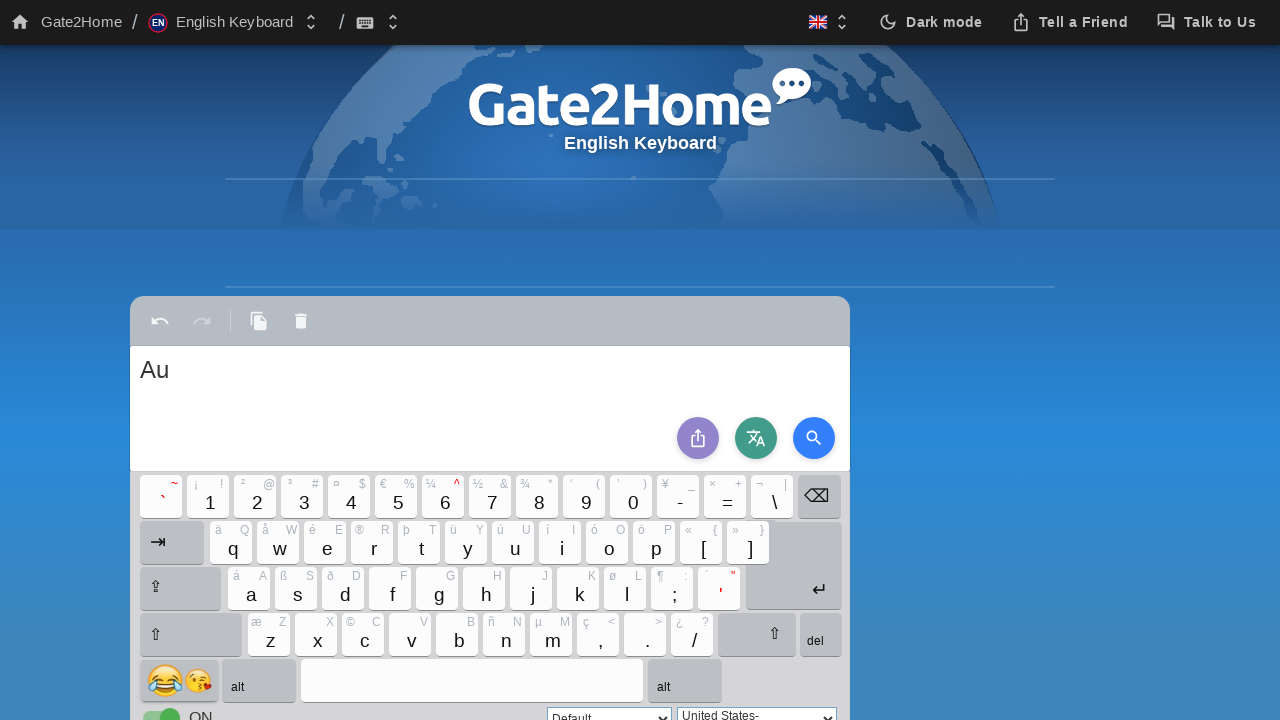

Clicked 't' key at (422, 542) on xpath=//*[@id="kb_b18"]
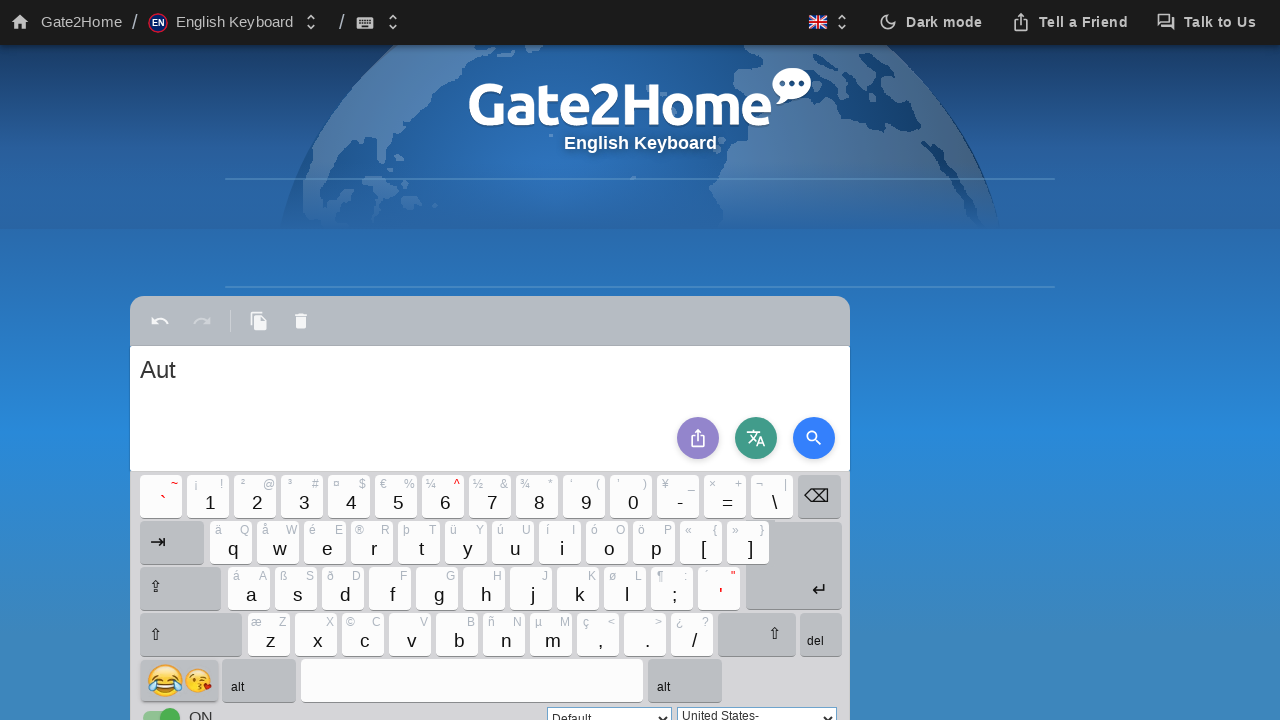

Clicked 'o' key at (610, 542) on xpath=//*[@id="kb_b22"]
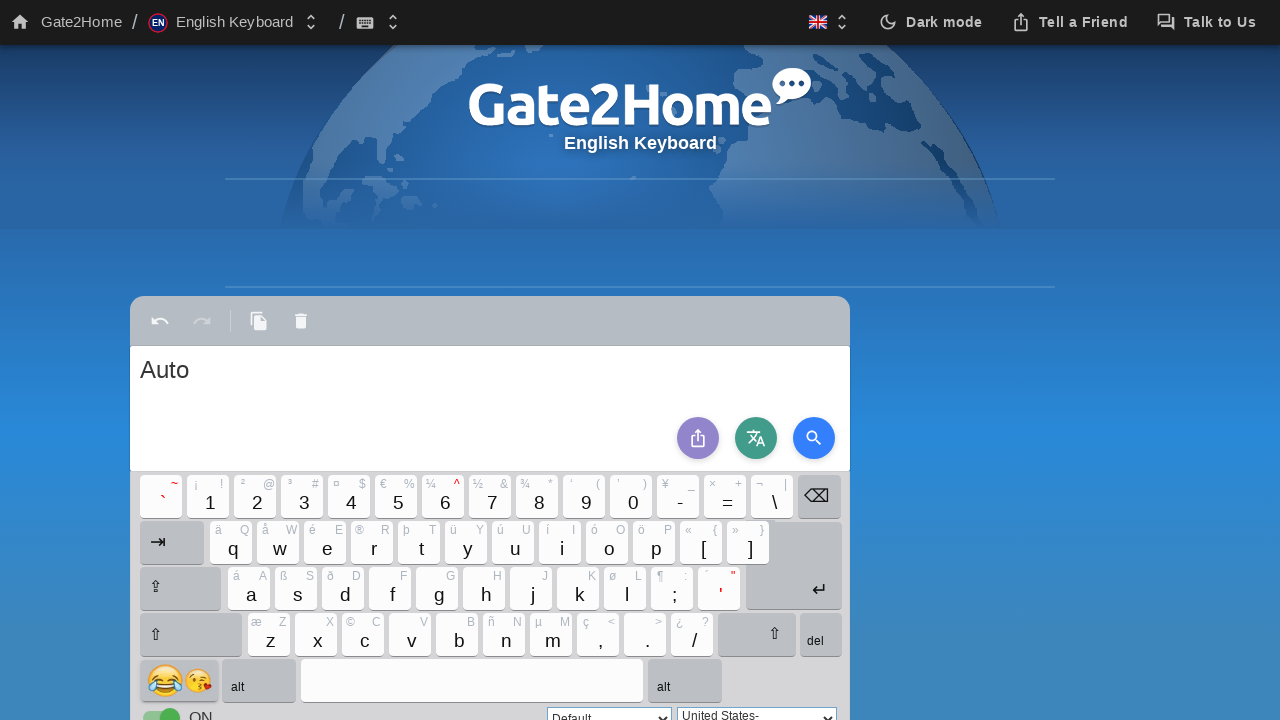

Clicked 'm' key at (554, 634) on xpath=//*[@id="kb_b43"]
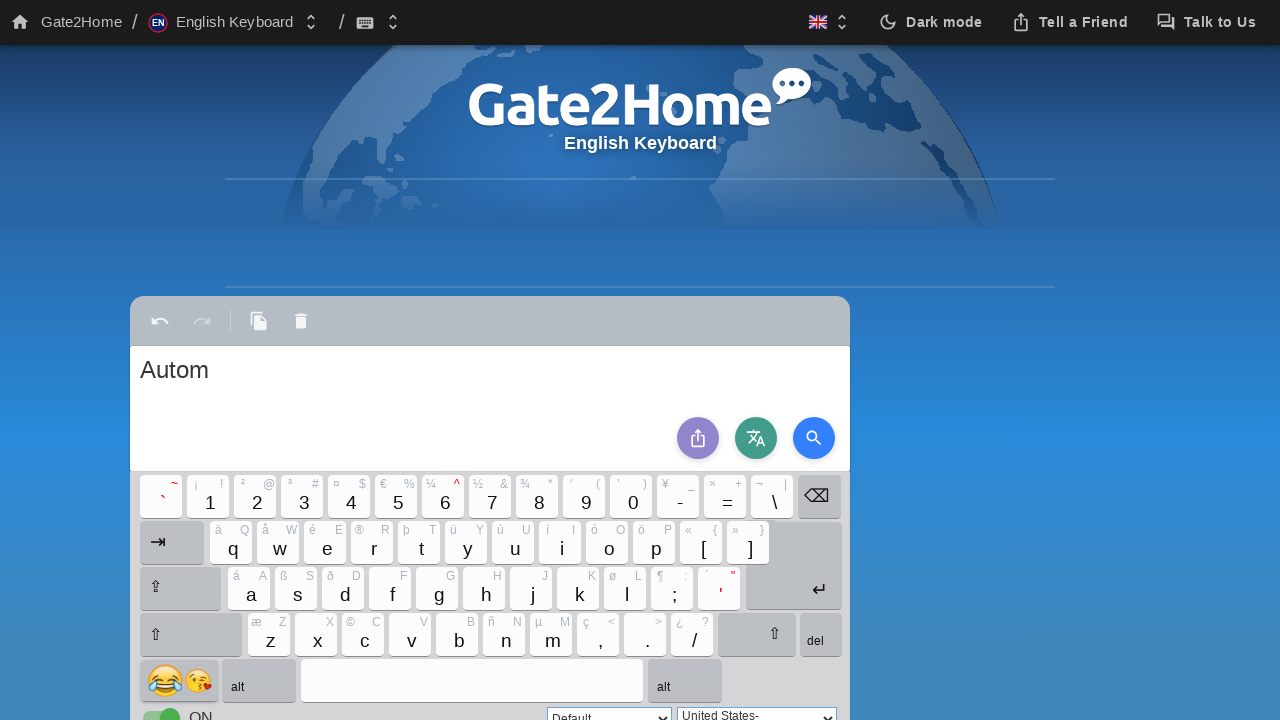

Clicked 'a' key at (252, 588) on xpath=//*[@id="kb_b26"]
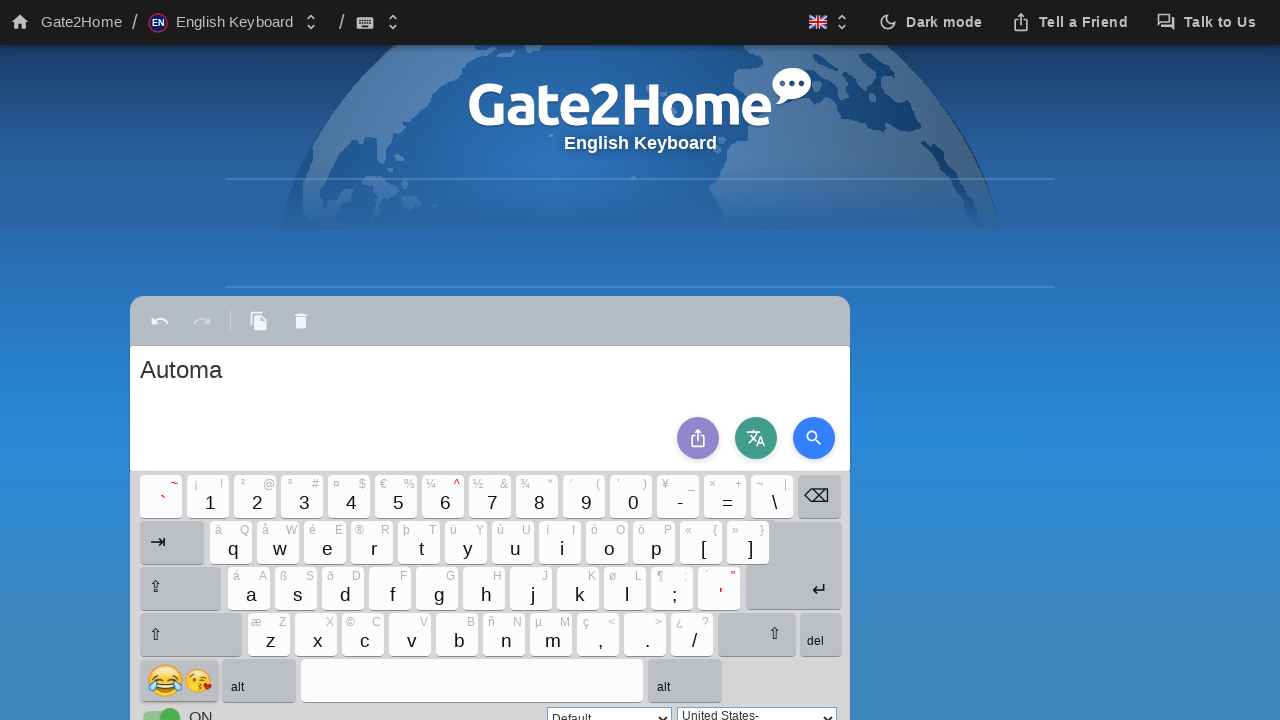

Clicked 't' key at (422, 542) on xpath=//*[@id="kb_b18"]
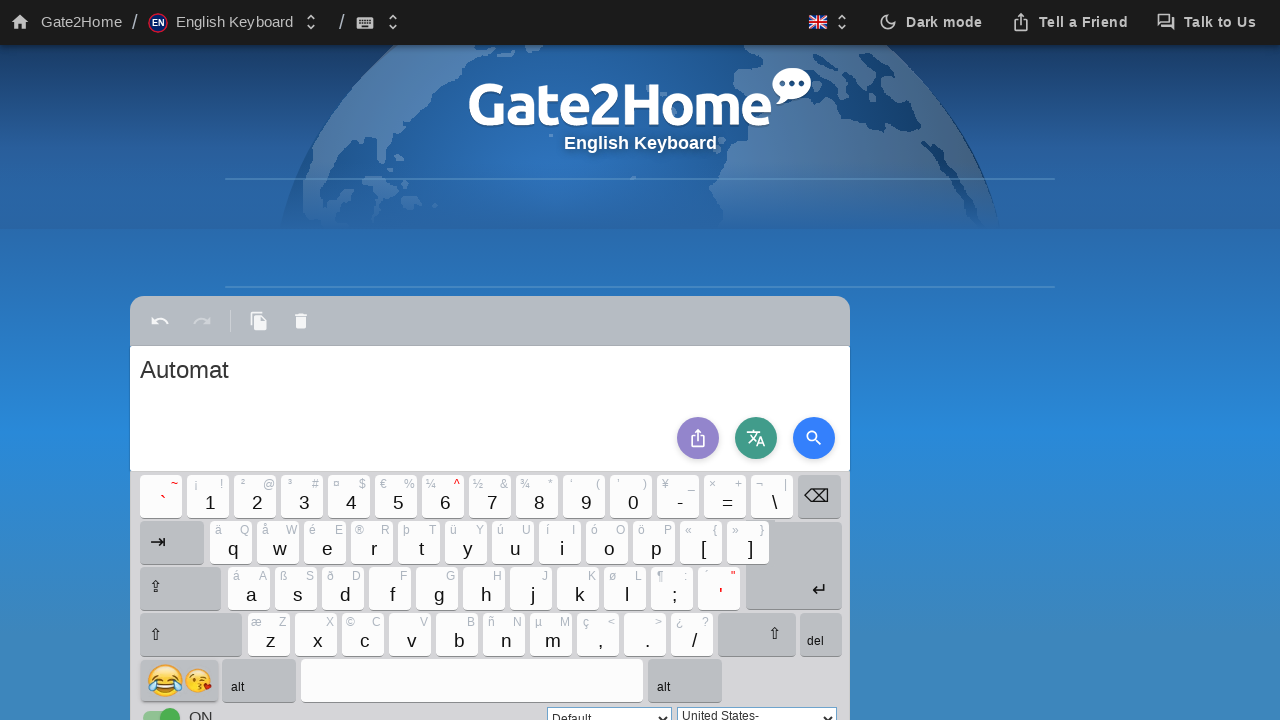

Clicked 'i' key at (562, 542) on xpath=//*[@id="kb_b21"]
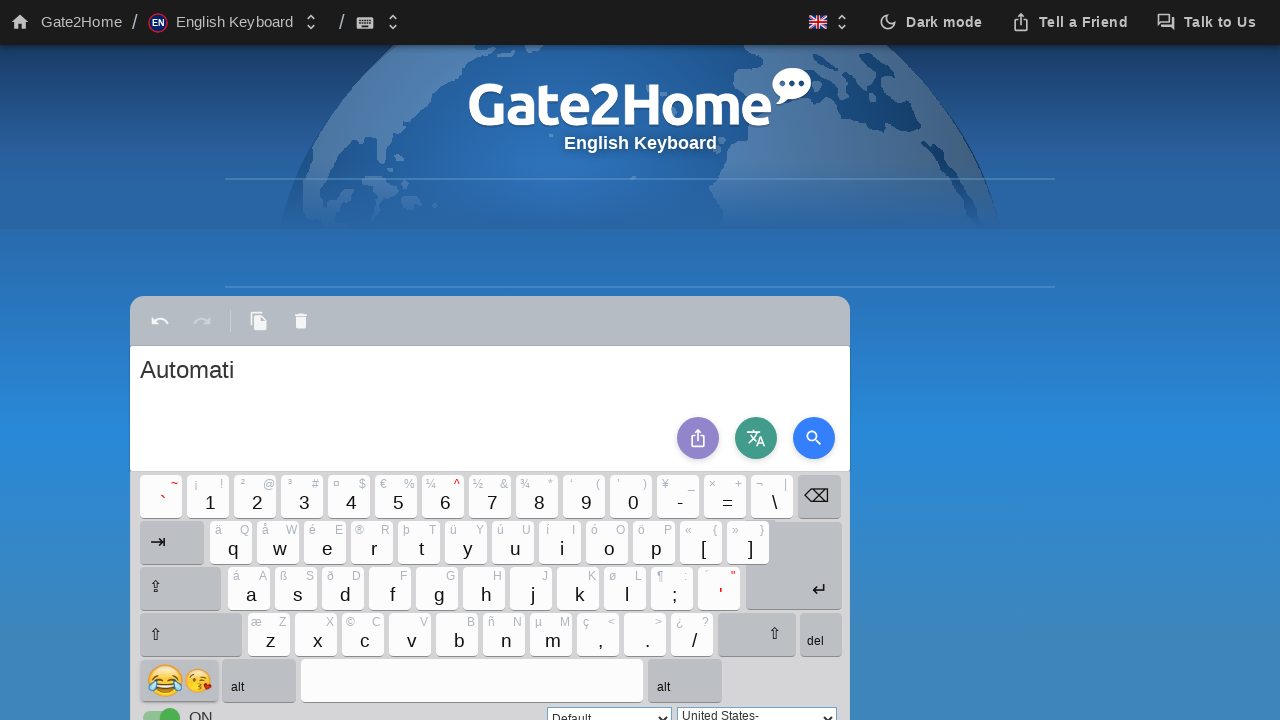

Clicked 'o' key at (610, 542) on xpath=//*[@id="kb_b22"]
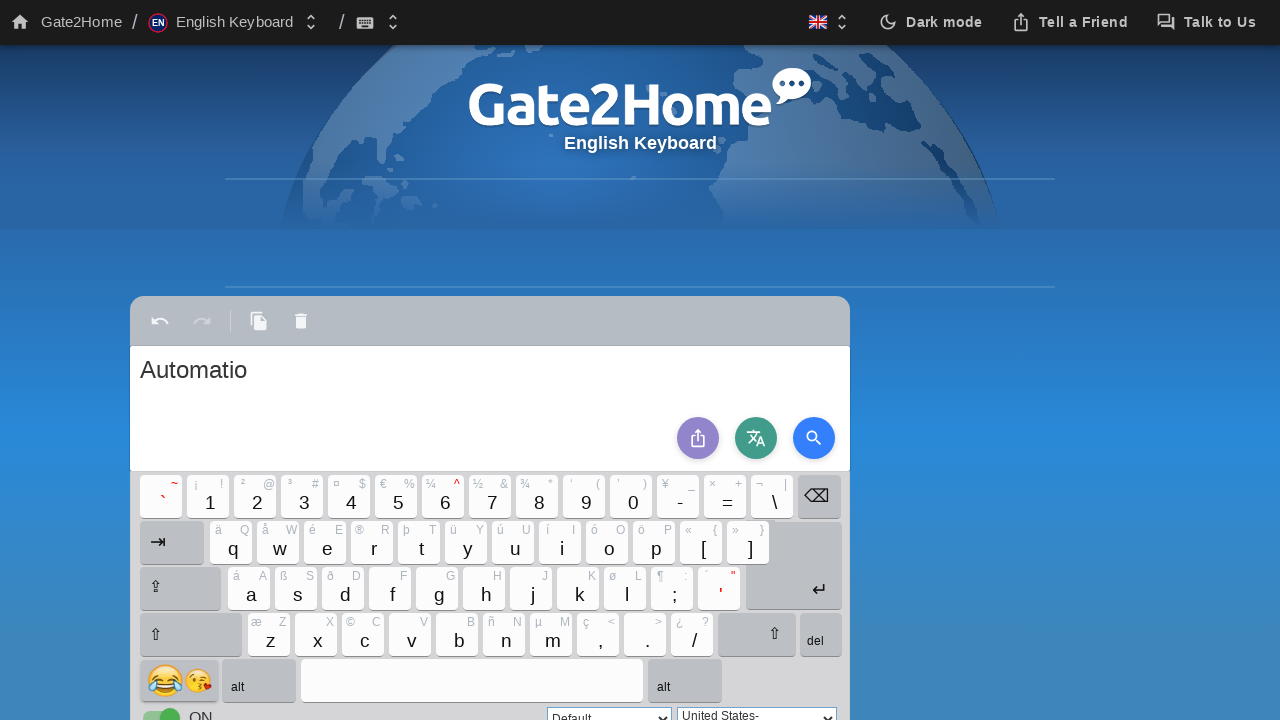

Clicked 'n' key at (506, 634) on xpath=//*[@id="kb_b42"]
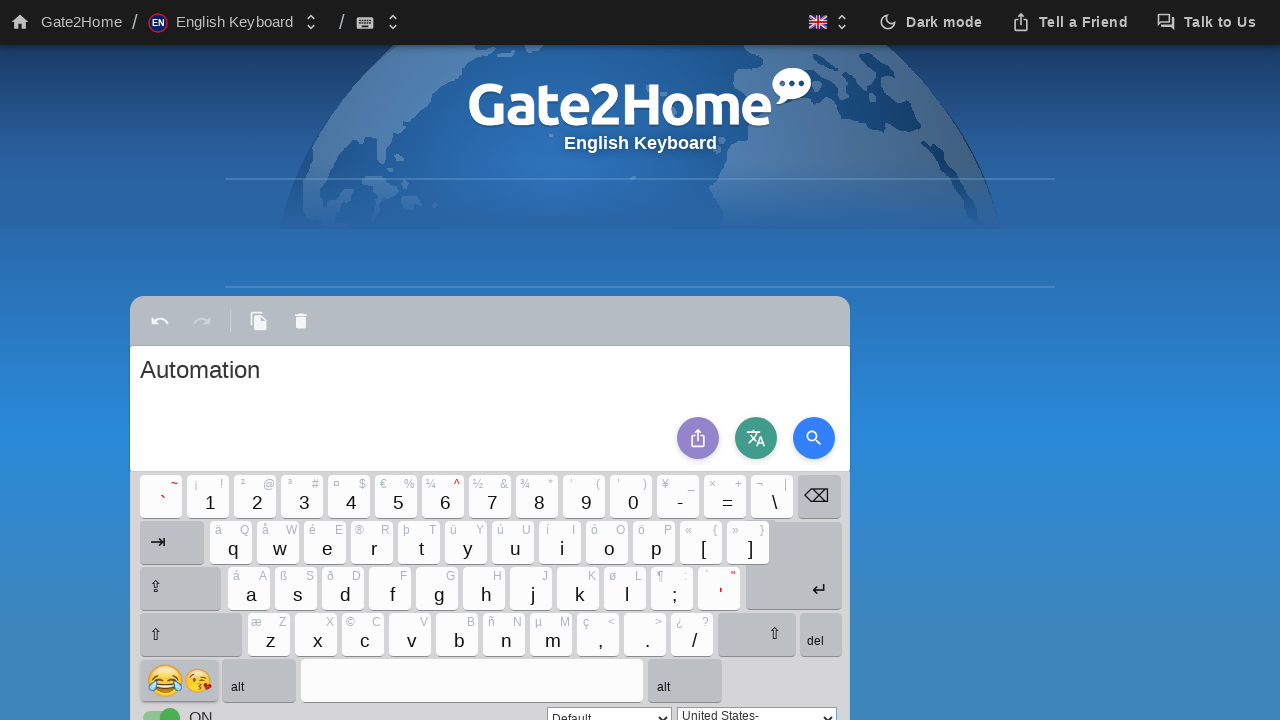

Clicked 'i' key at (562, 542) on xpath=//*[@id="kb_b21"]
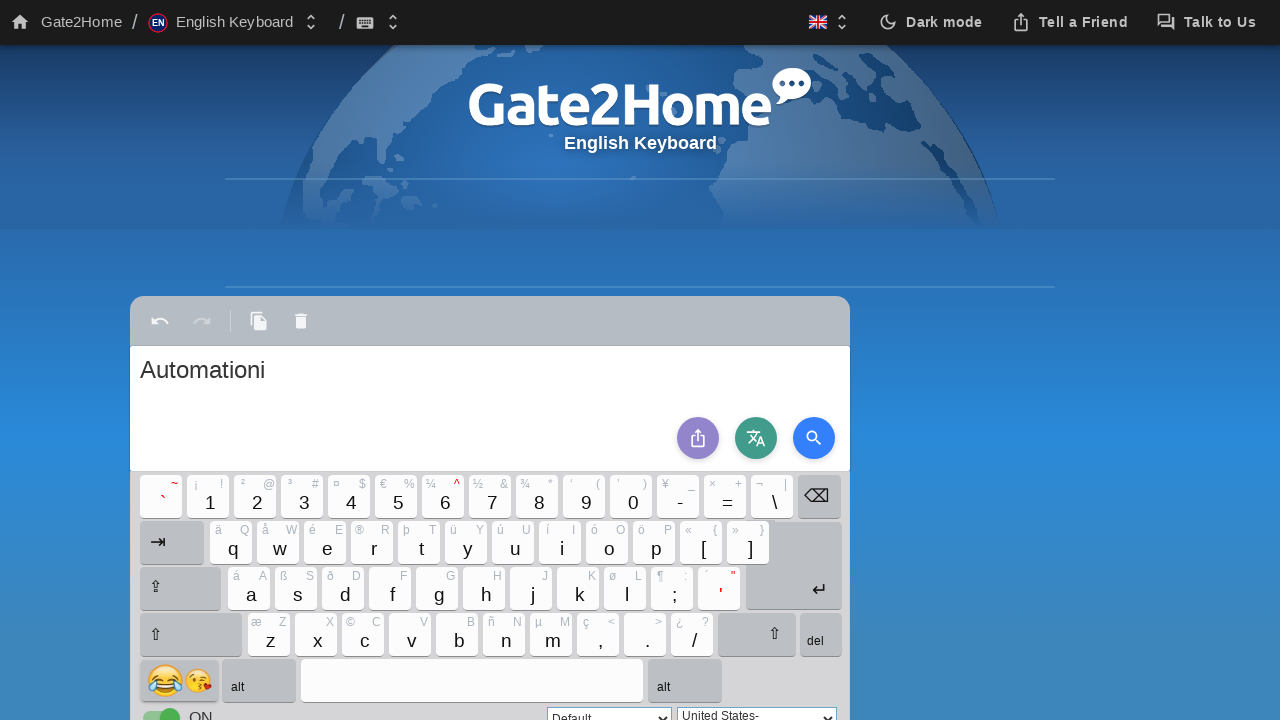

Clicked 'n' key at (506, 634) on xpath=//*[@id="kb_b42"]
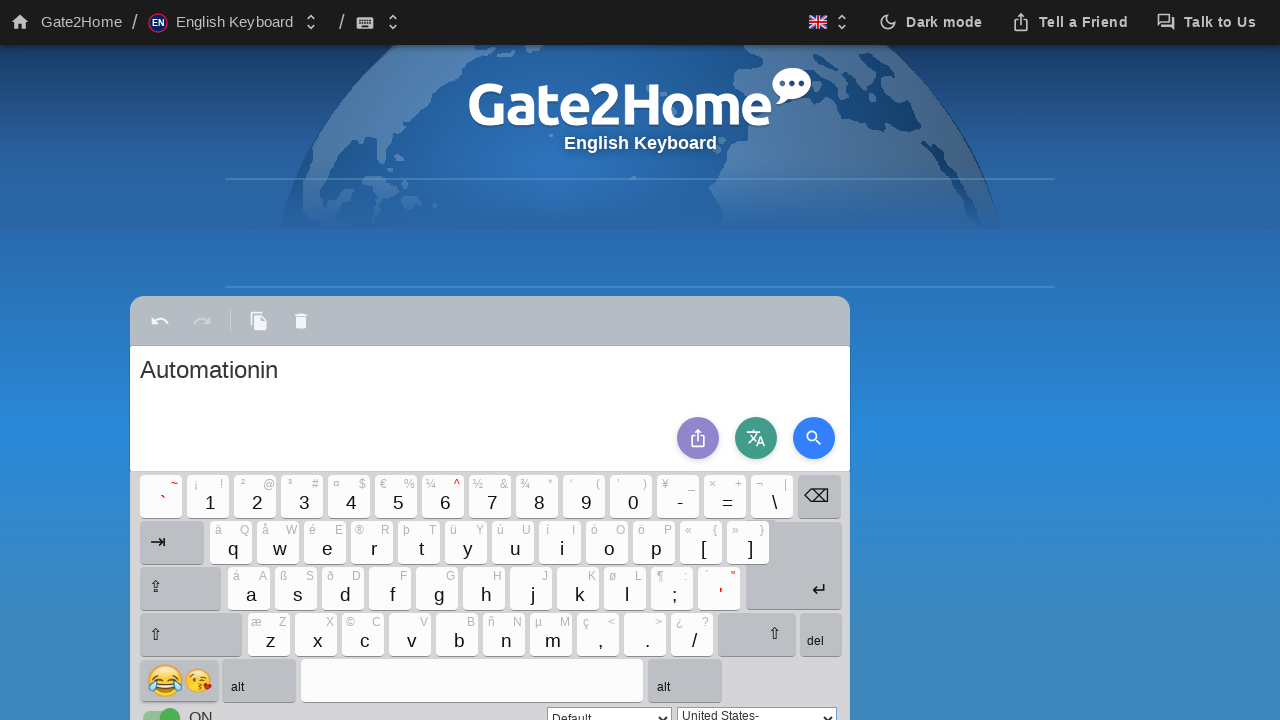

Clicked 't' key at (422, 542) on xpath=//*[@id="kb_b18"]
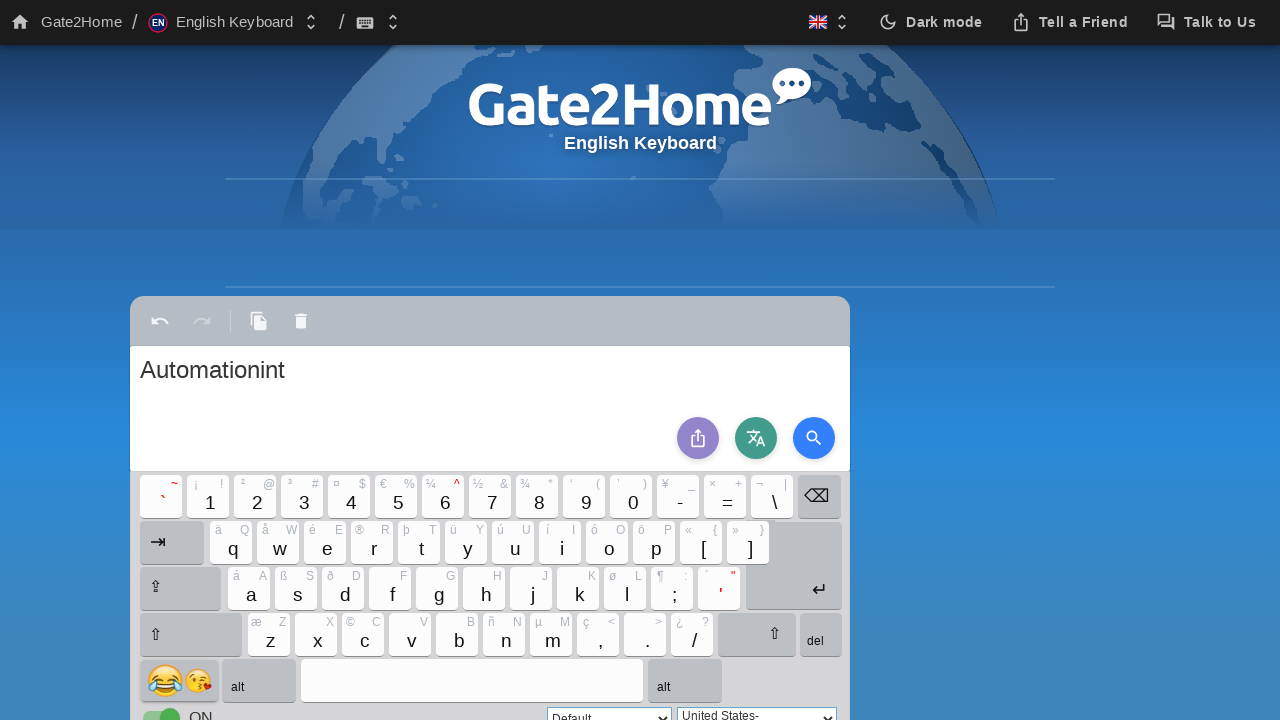

Clicked 'e' key at (328, 542) on xpath=//*[@id="kb_b16"]
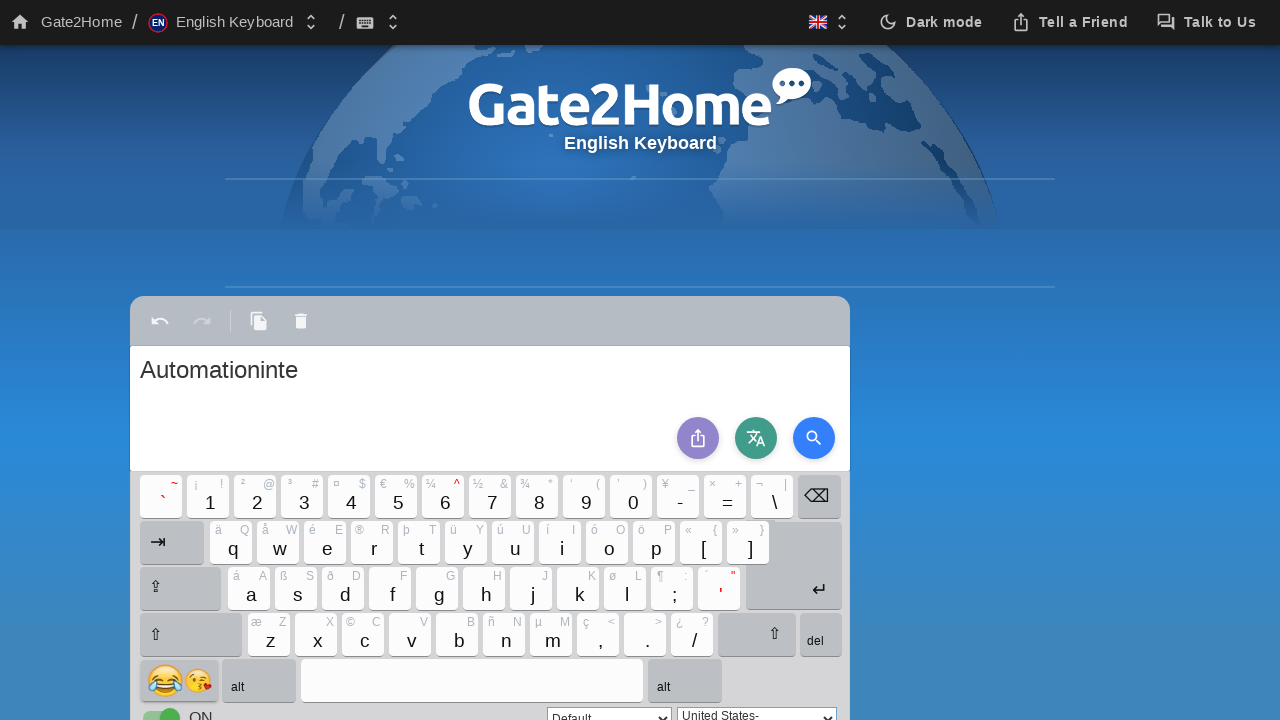

Clicked 's' key at (298, 588) on xpath=//*[@id="kb_b27"]
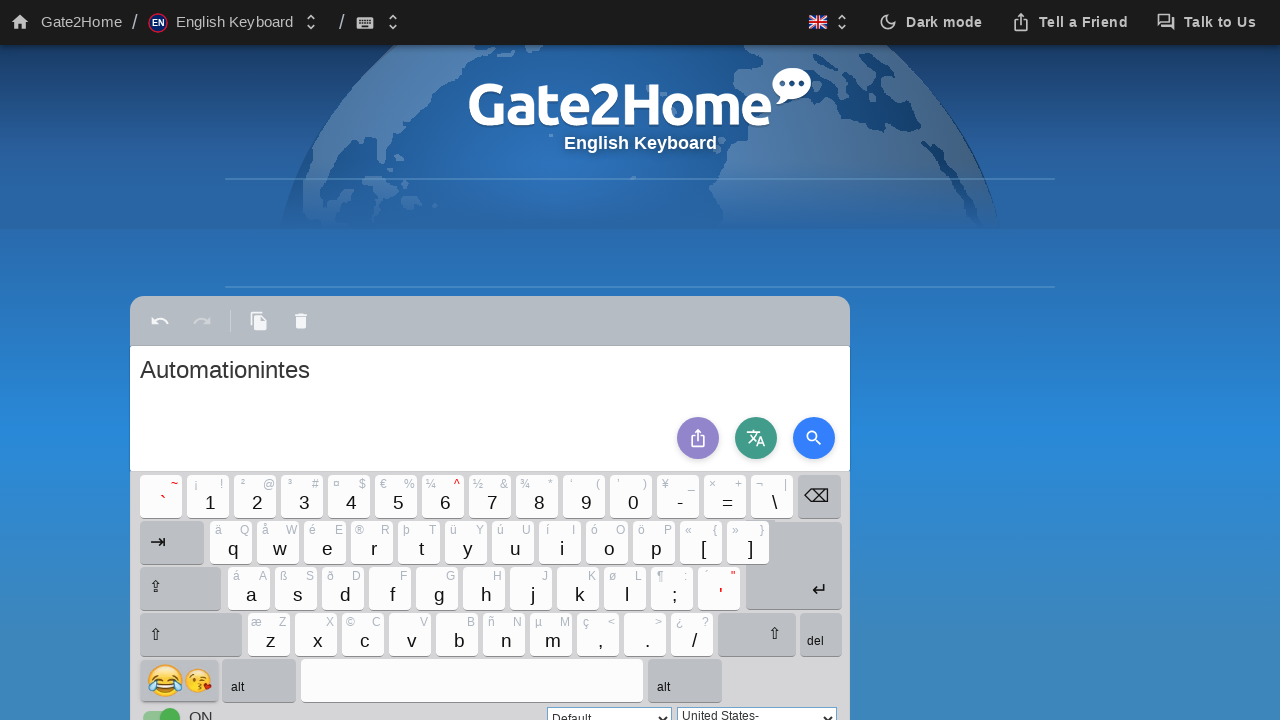

Clicked 't' key at (422, 542) on xpath=//*[@id="kb_b18"]
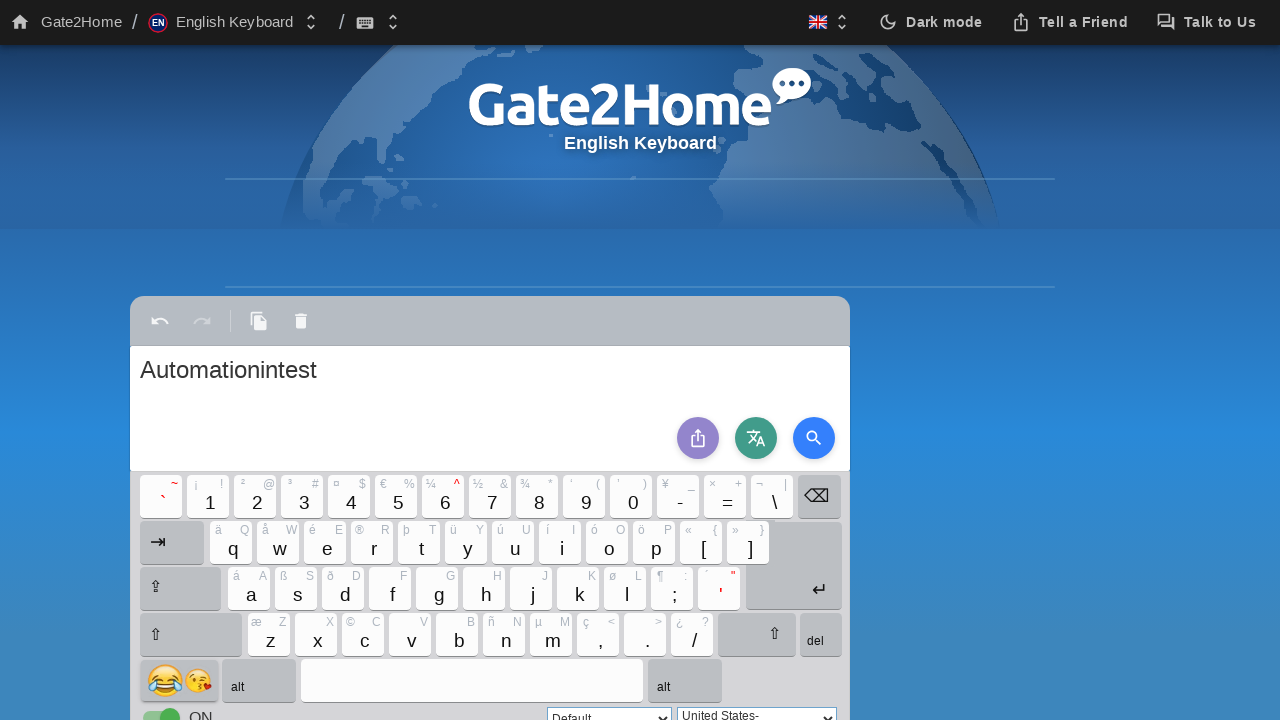

Clicked 'i' key at (562, 542) on xpath=//*[@id="kb_b21"]
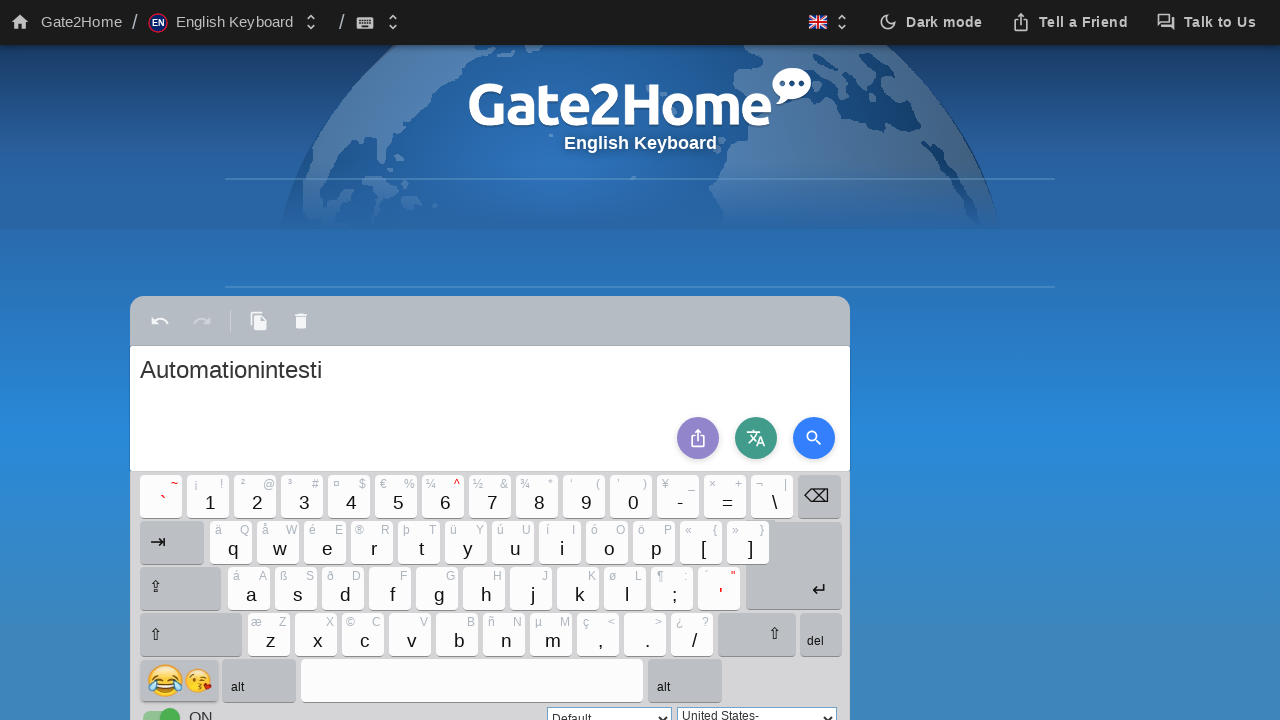

Clicked 'n' key at (506, 634) on xpath=//*[@id="kb_b42"]
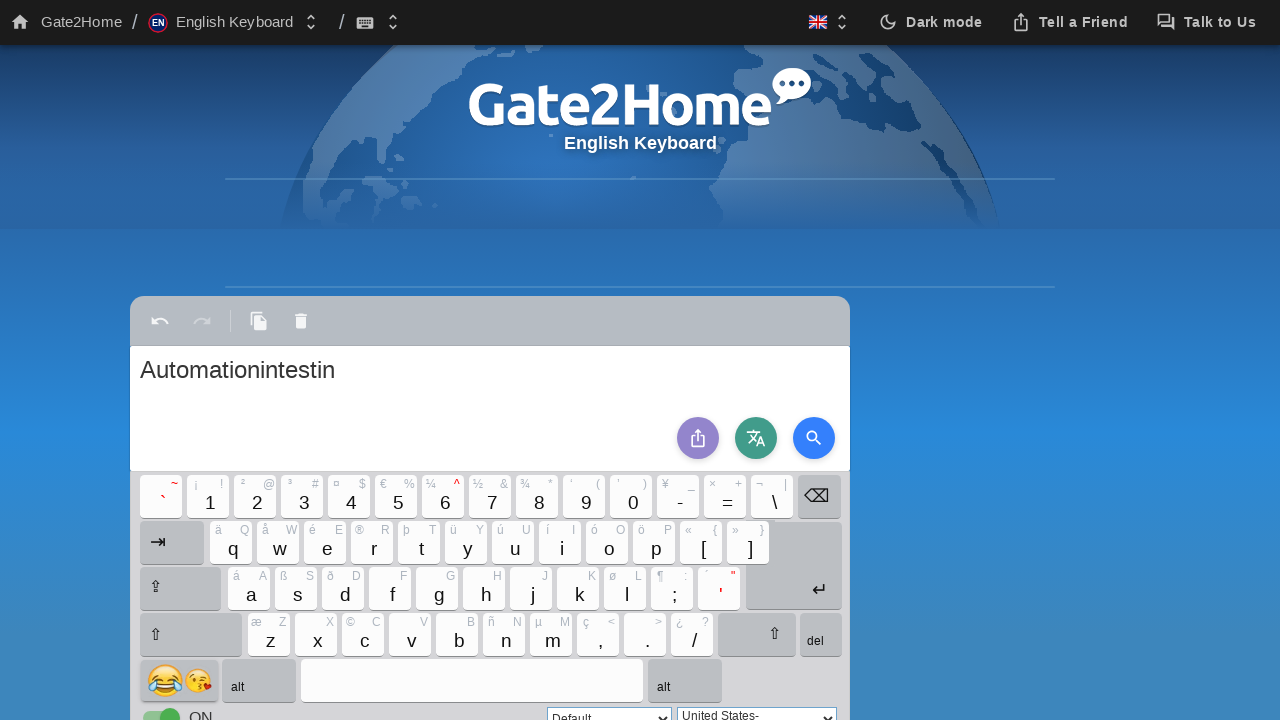

Clicked 'g' key to complete typing 'Automationintesting' at (440, 588) on xpath=//*[@id="kb_b30"]
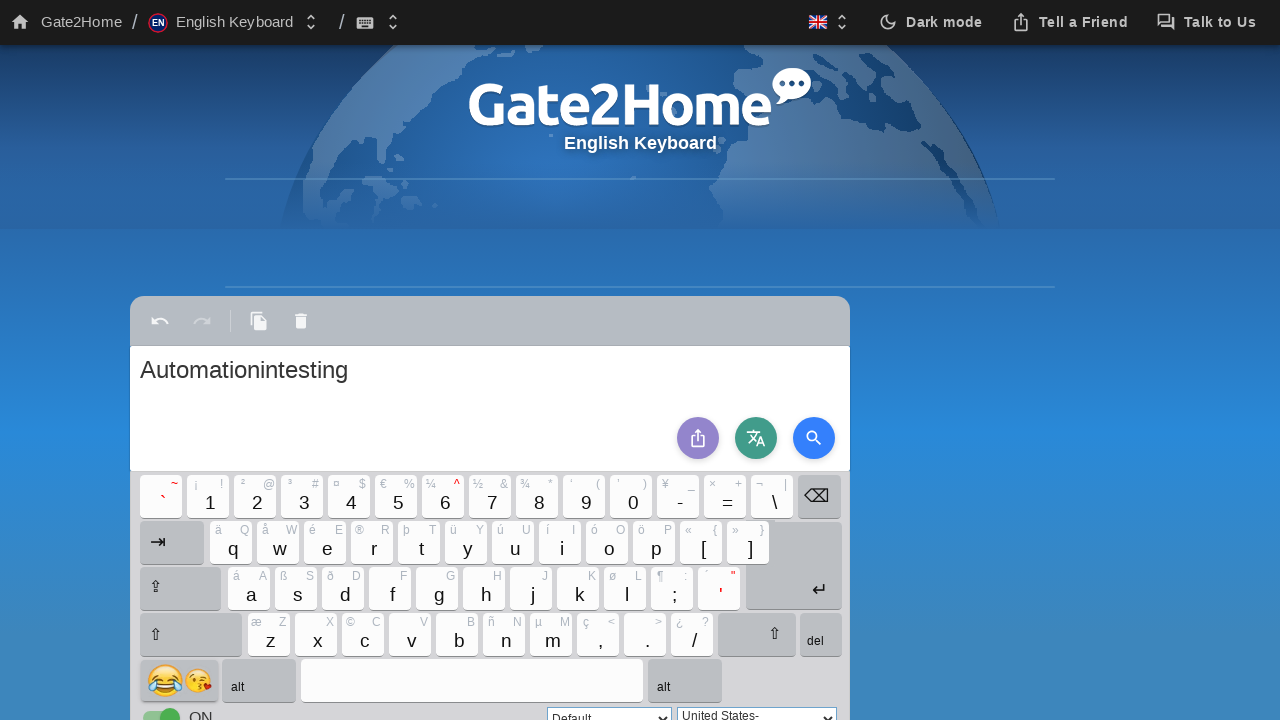

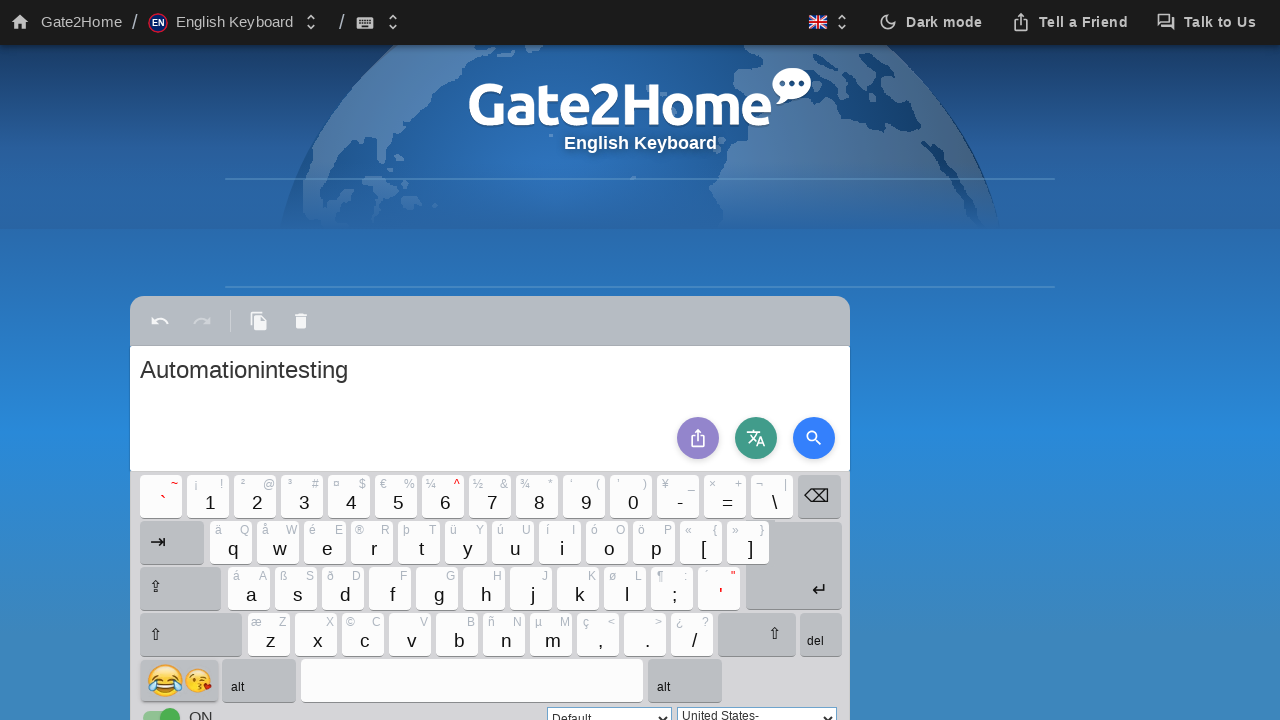